Tests drag and drop functionality on jQuery UI demo page by dragging an element and dropping it onto a target area within an iframe

Starting URL: https://jqueryui.com/droppable

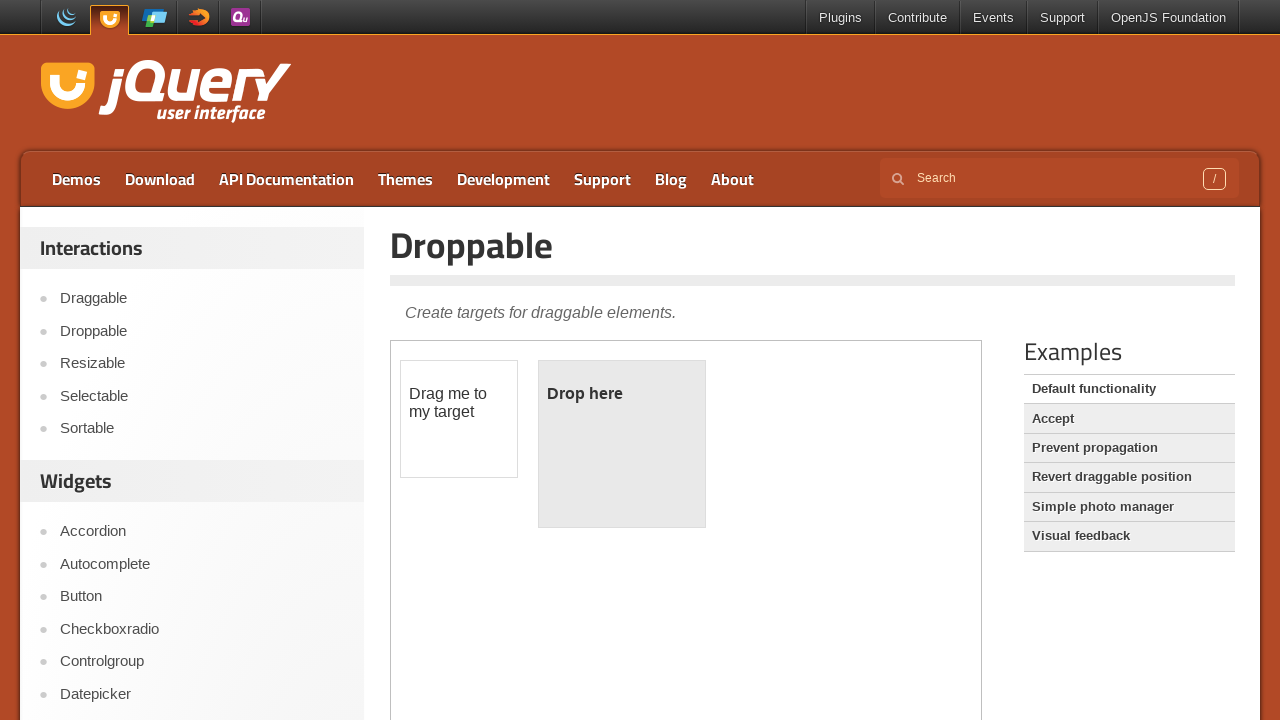

Located the iframe containing the drag and drop demo
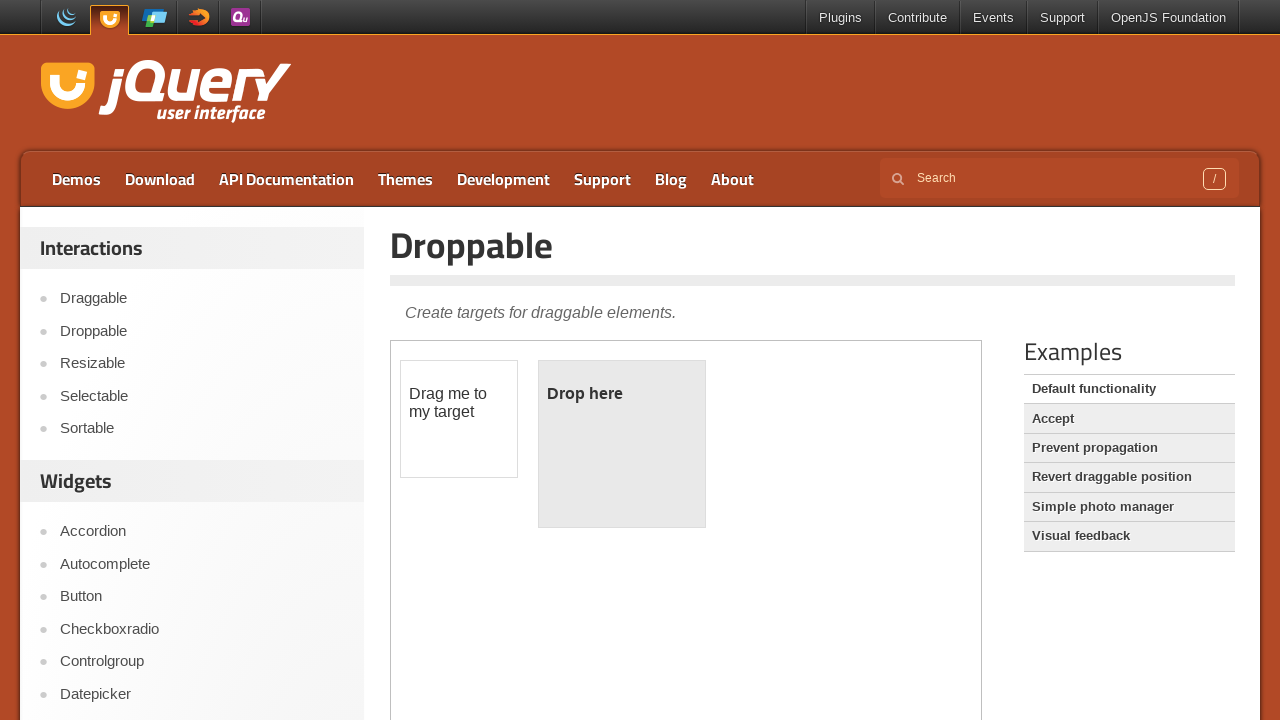

Located the draggable element in the iframe
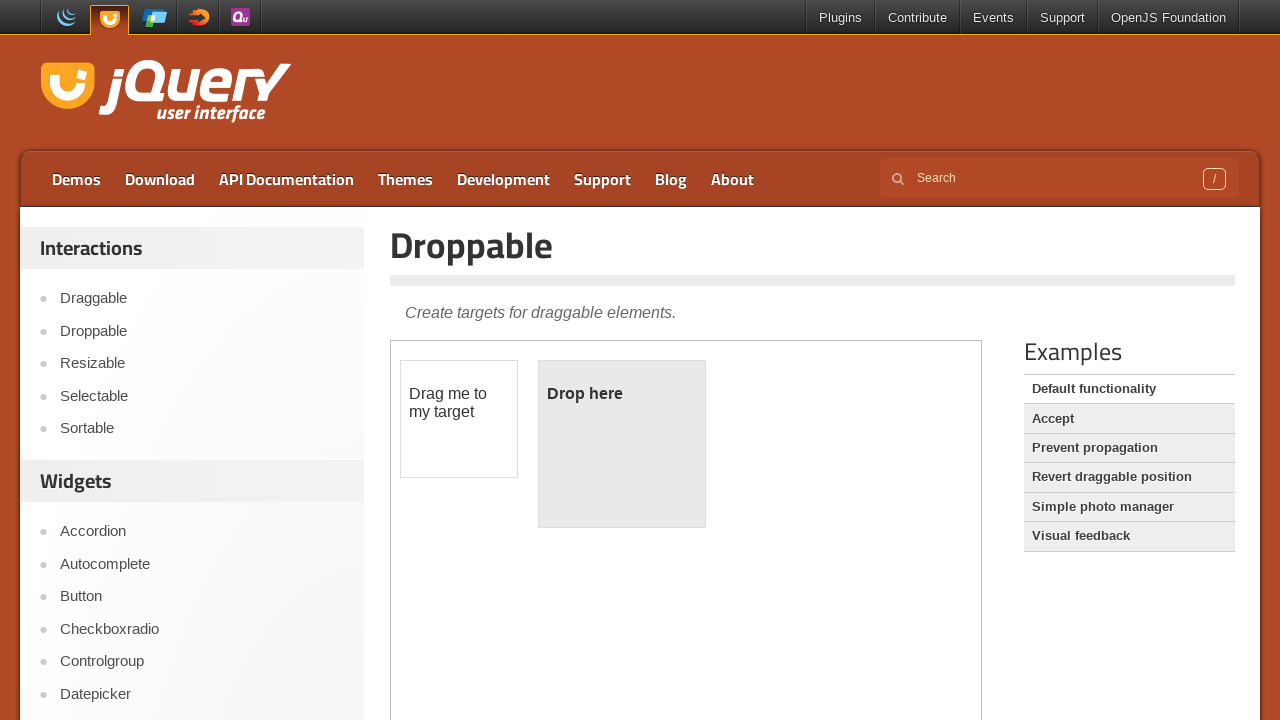

Located the droppable target element in the iframe
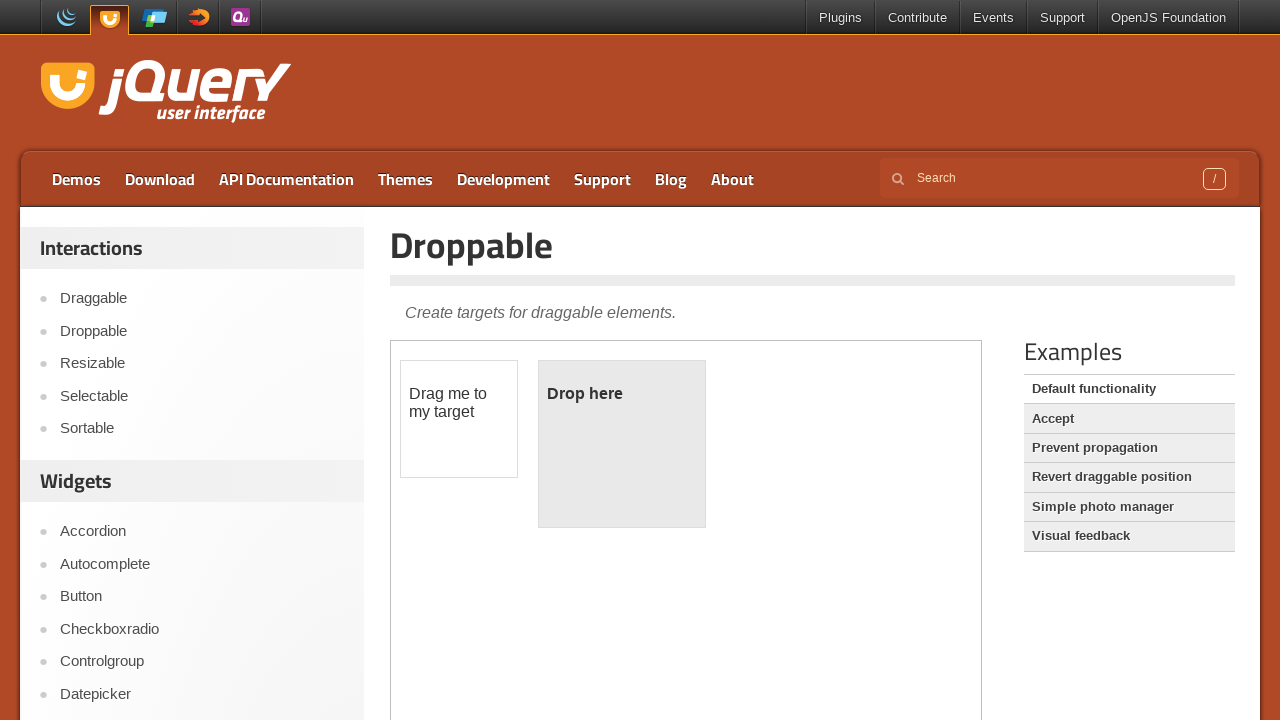

Dragged the draggable element onto the droppable target area at (622, 444)
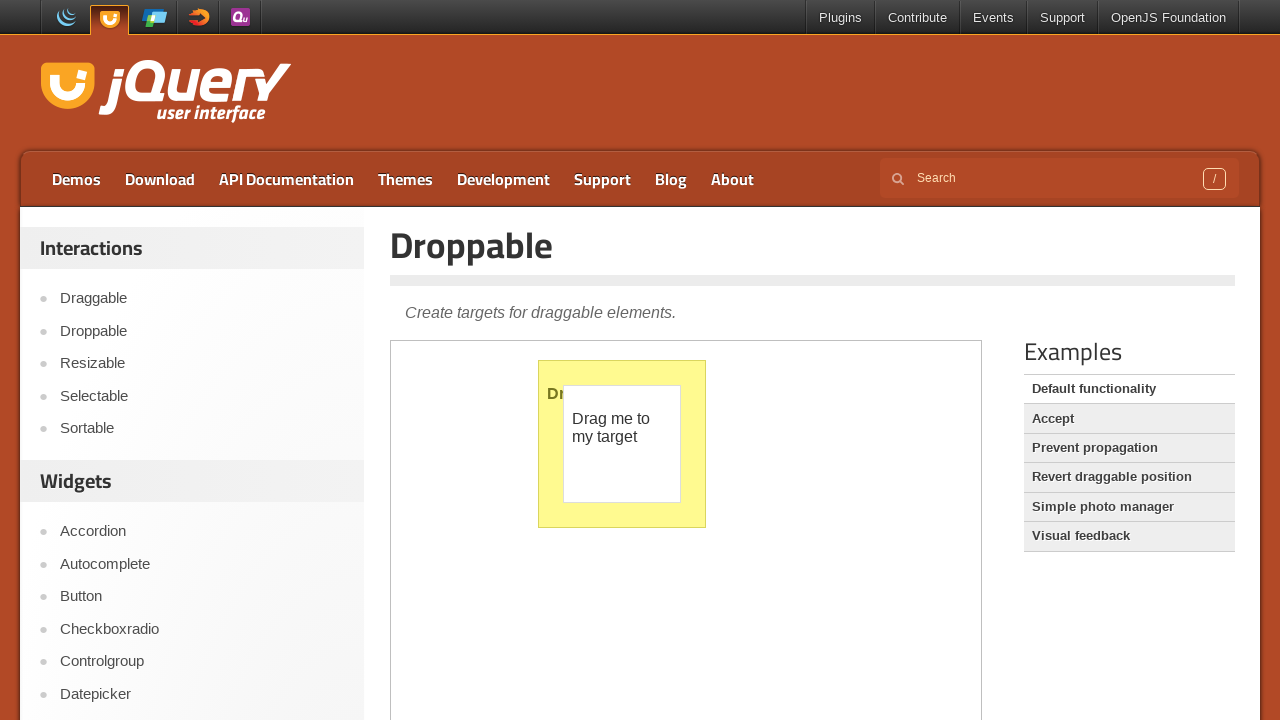

Verified the droppable element is present, confirming successful drop
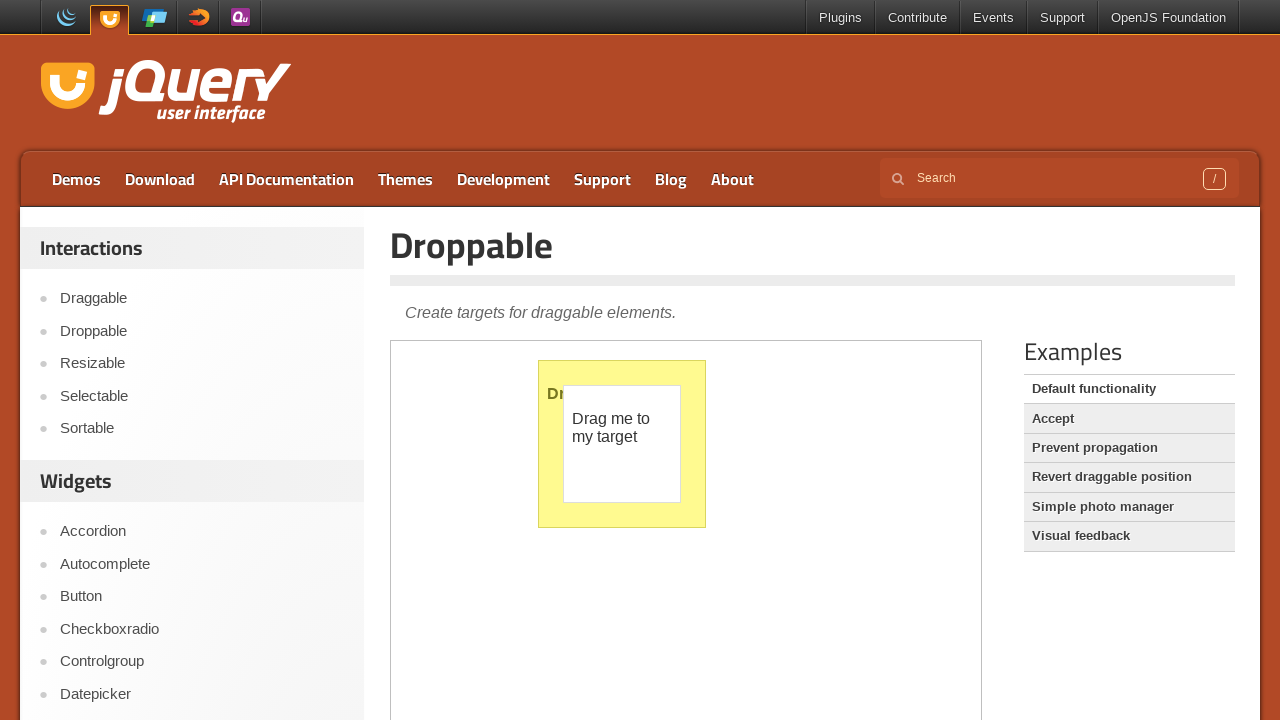

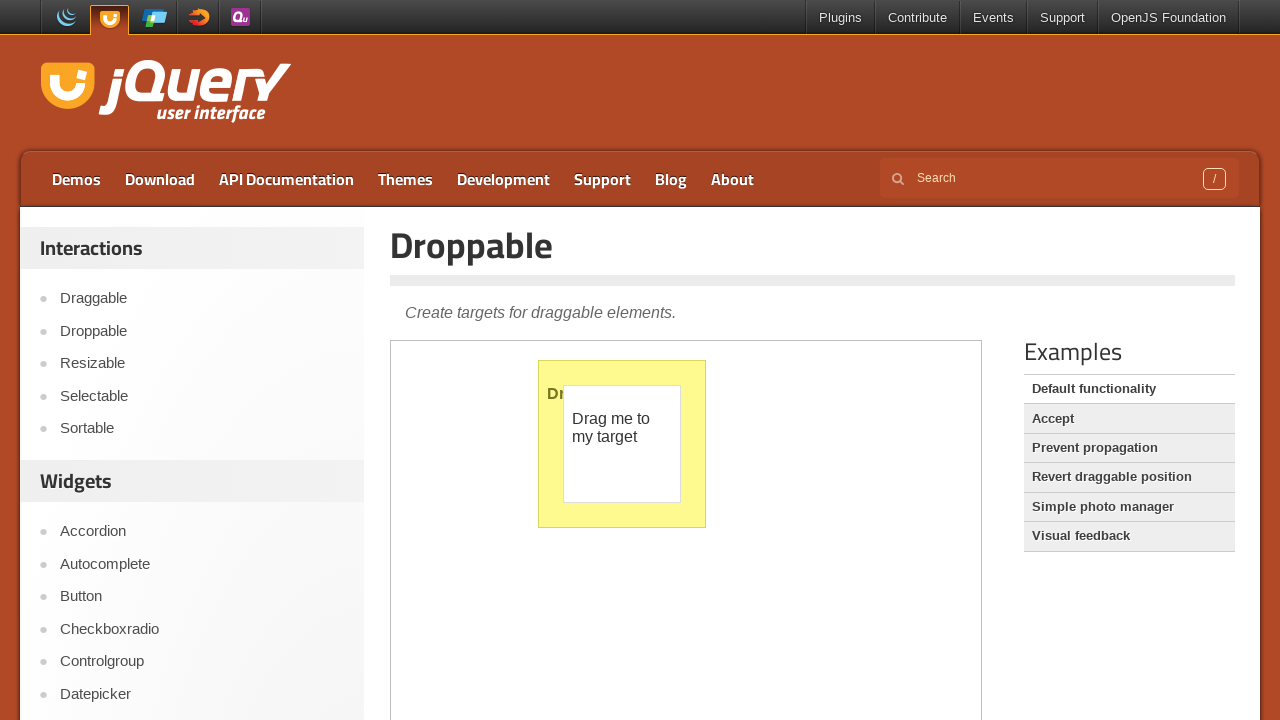